Navigates to the OrangeHRM demo application and verifies the page loads by checking the page title.

Starting URL: https://opensource-demo.orangehrmlive.com/

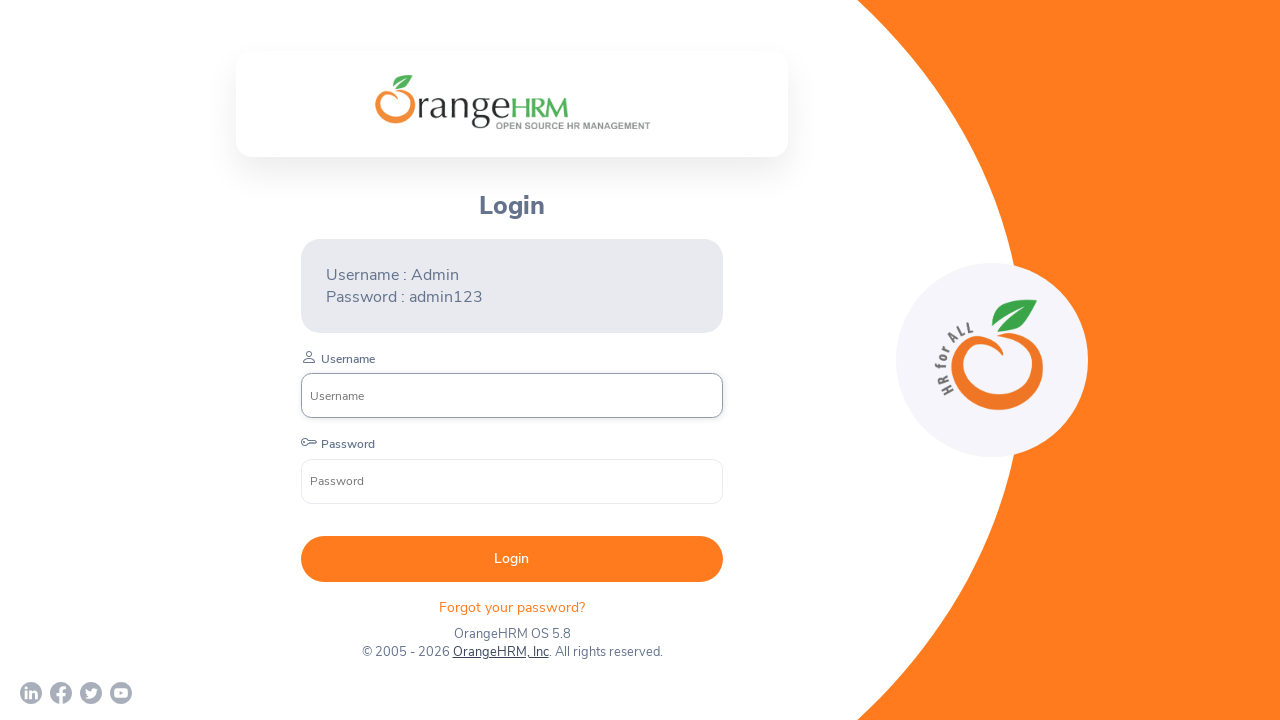

Waited for page to load (domcontentloaded state)
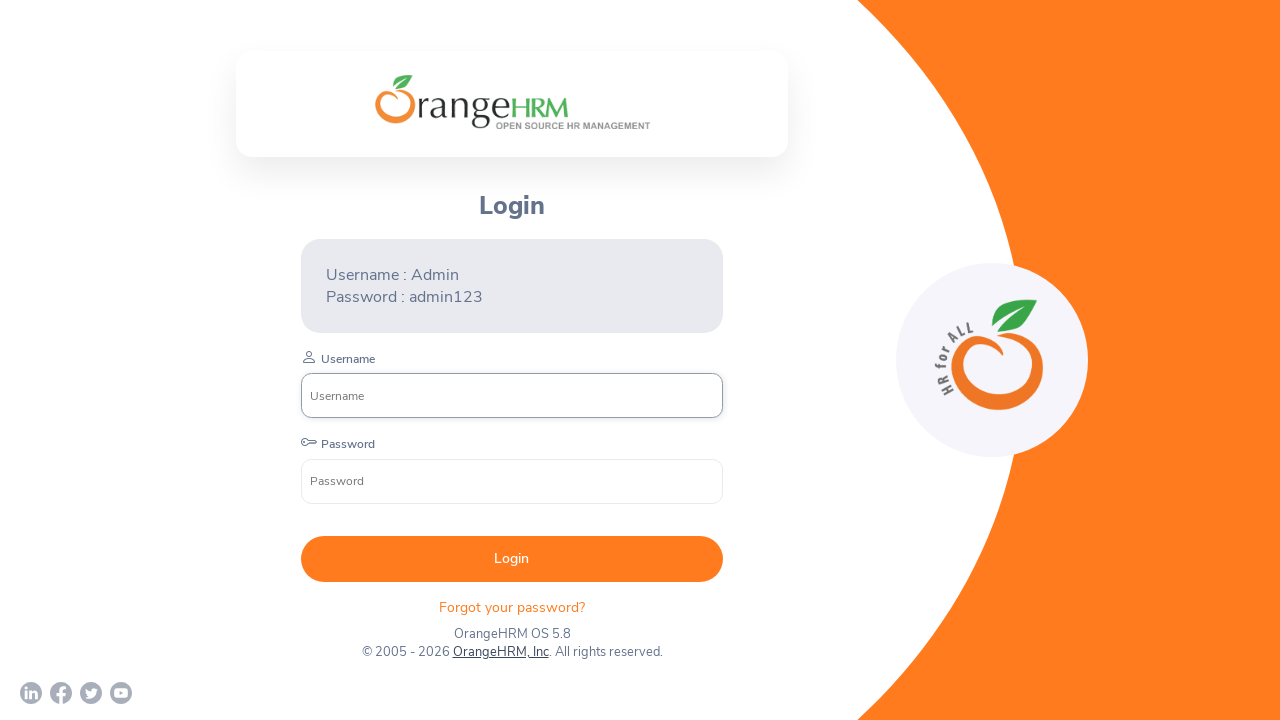

Retrieved page title: OrangeHRM
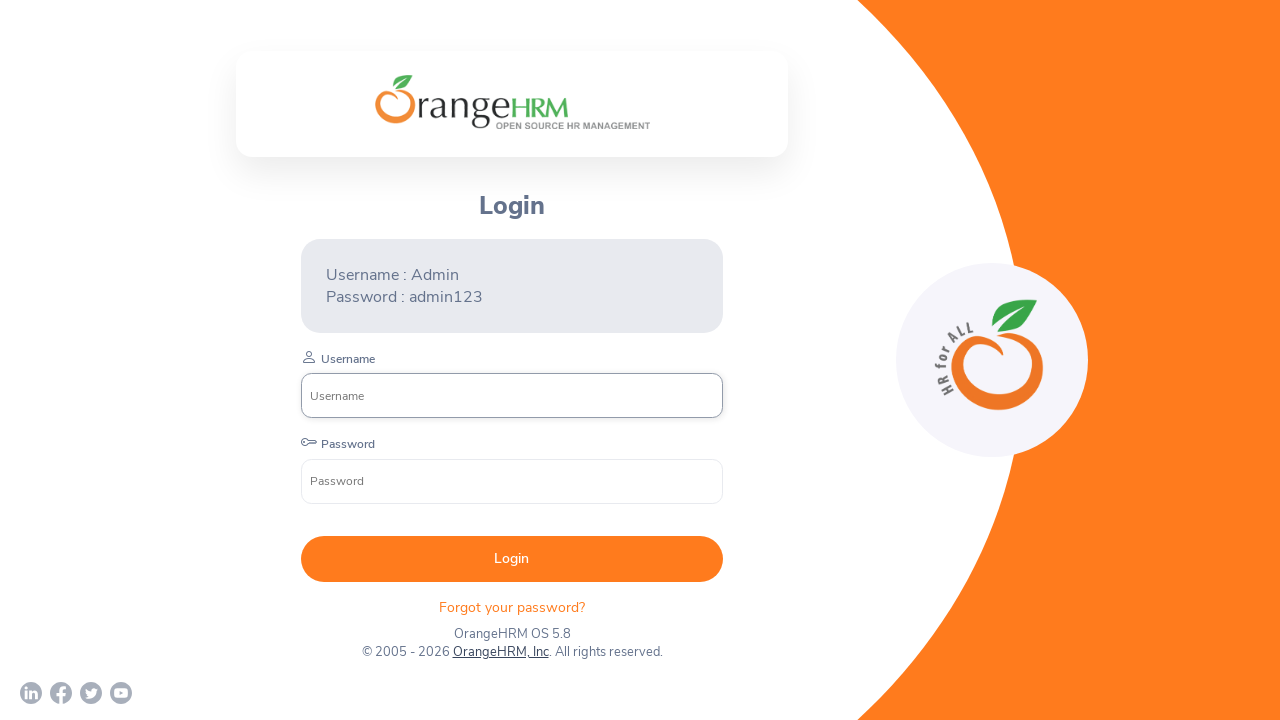

Printed page title to console: OrangeHRM
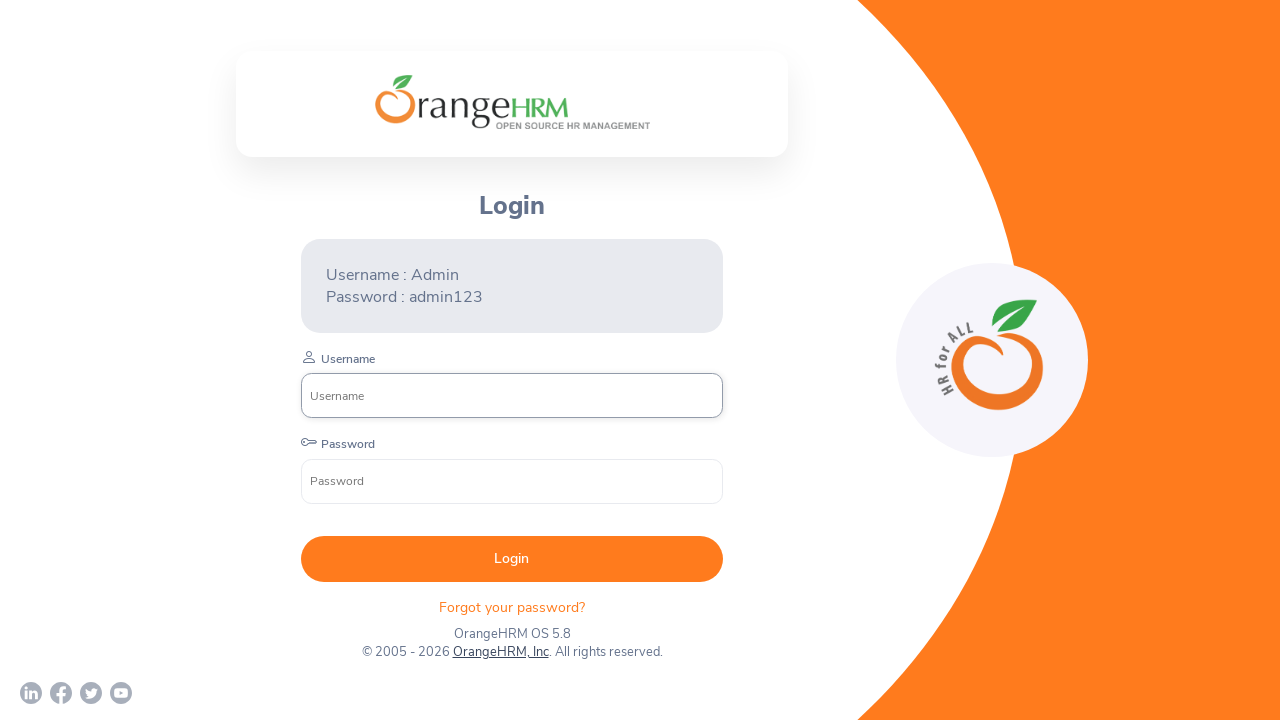

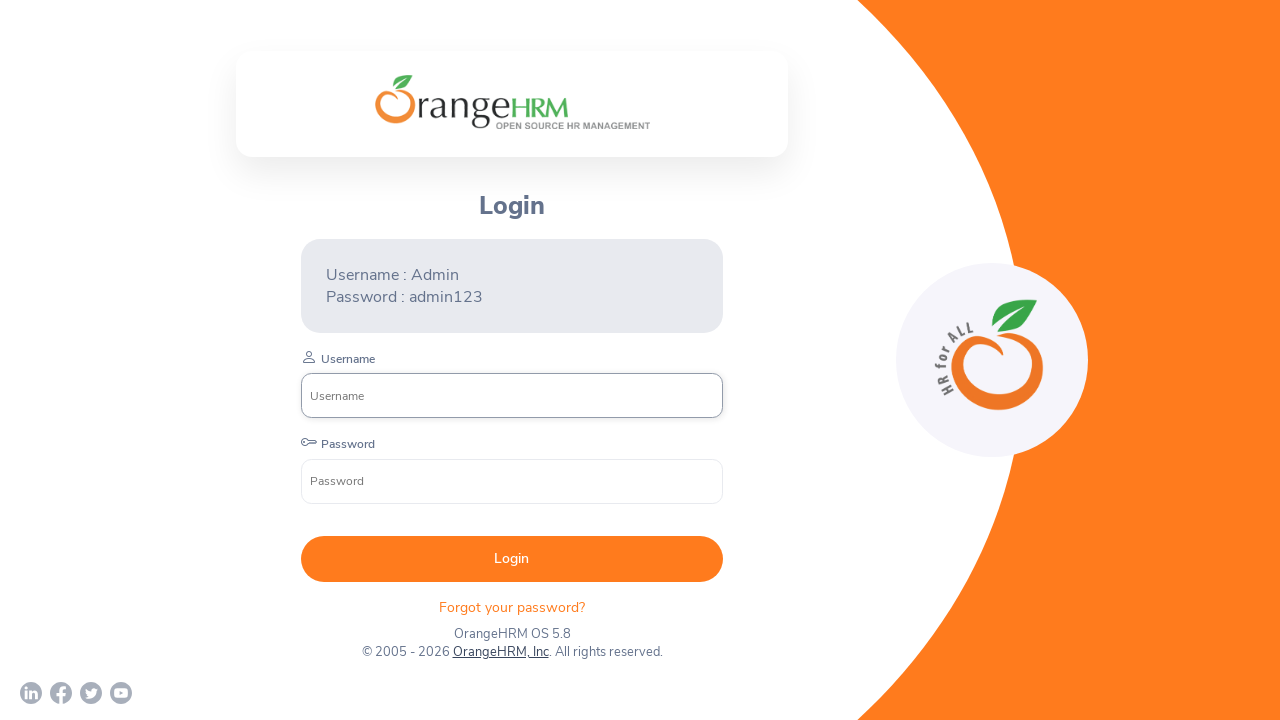